Tests multi-select dropdown functionality by selecting multiple options from a car dropdown, verifying selections, and then deselecting all options

Starting URL: http://omayo.blogspot.com/

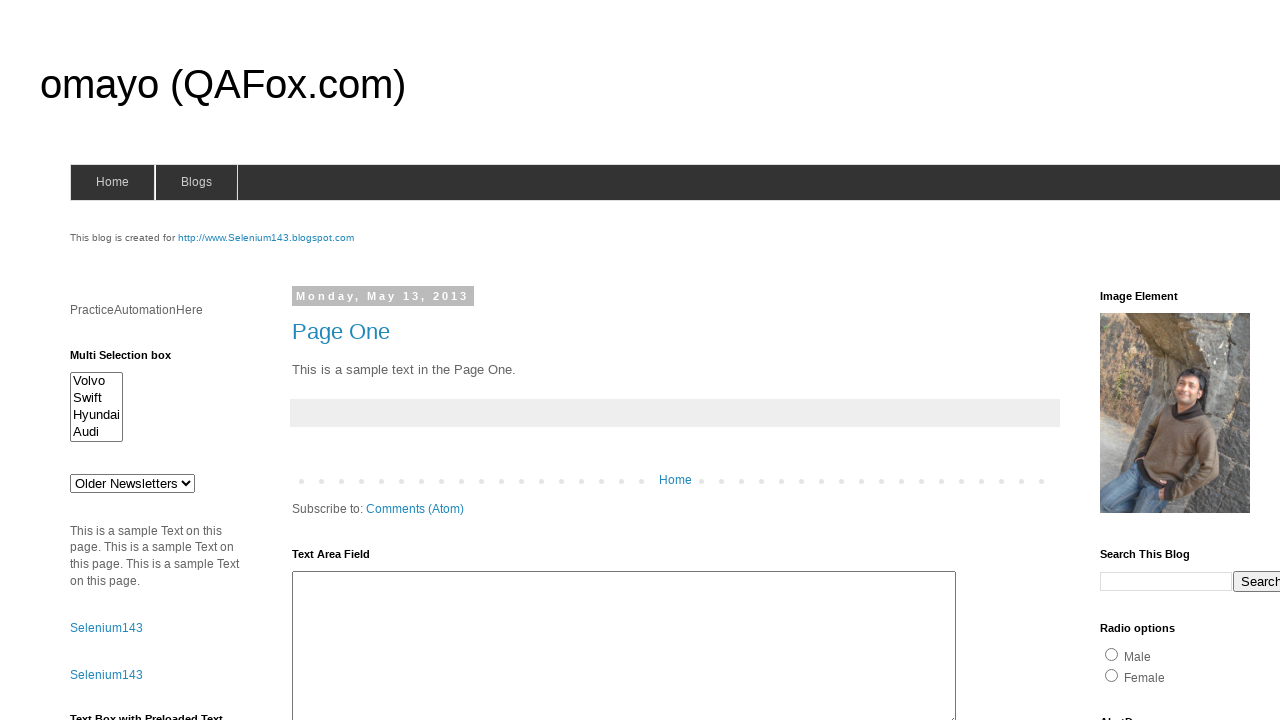

Located the multi-select dropdown element
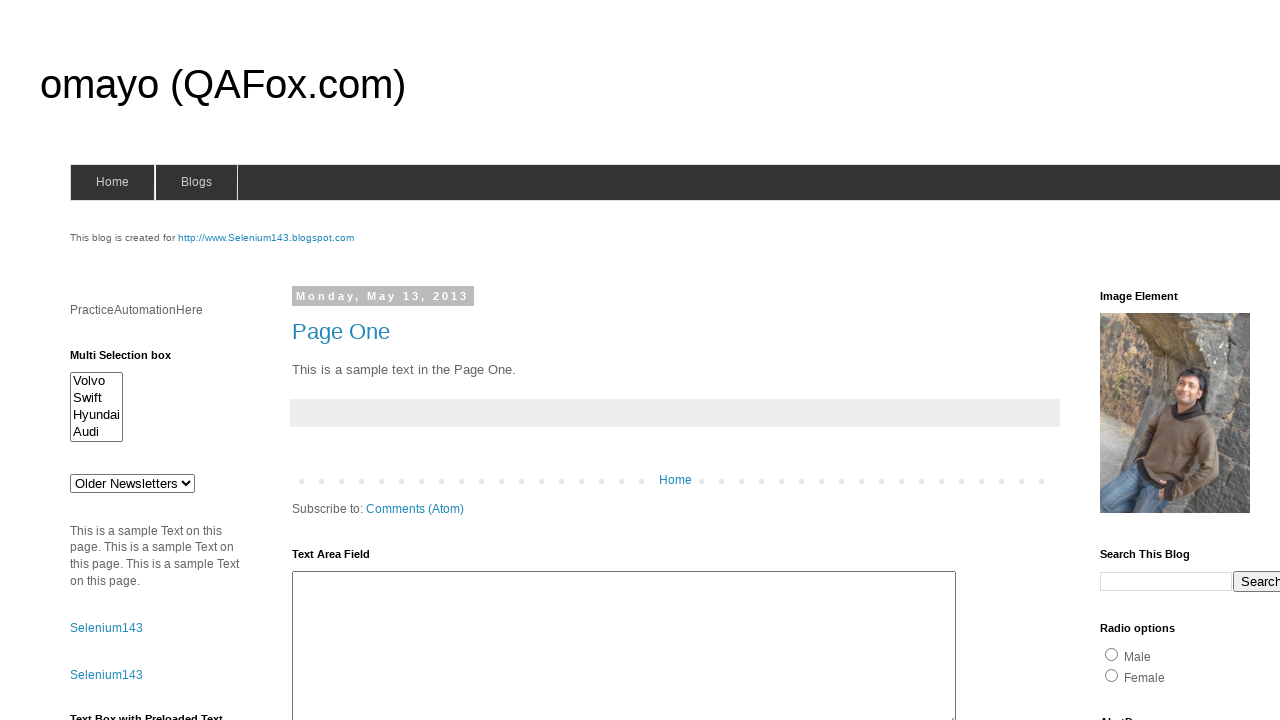

Dropdown element is now visible
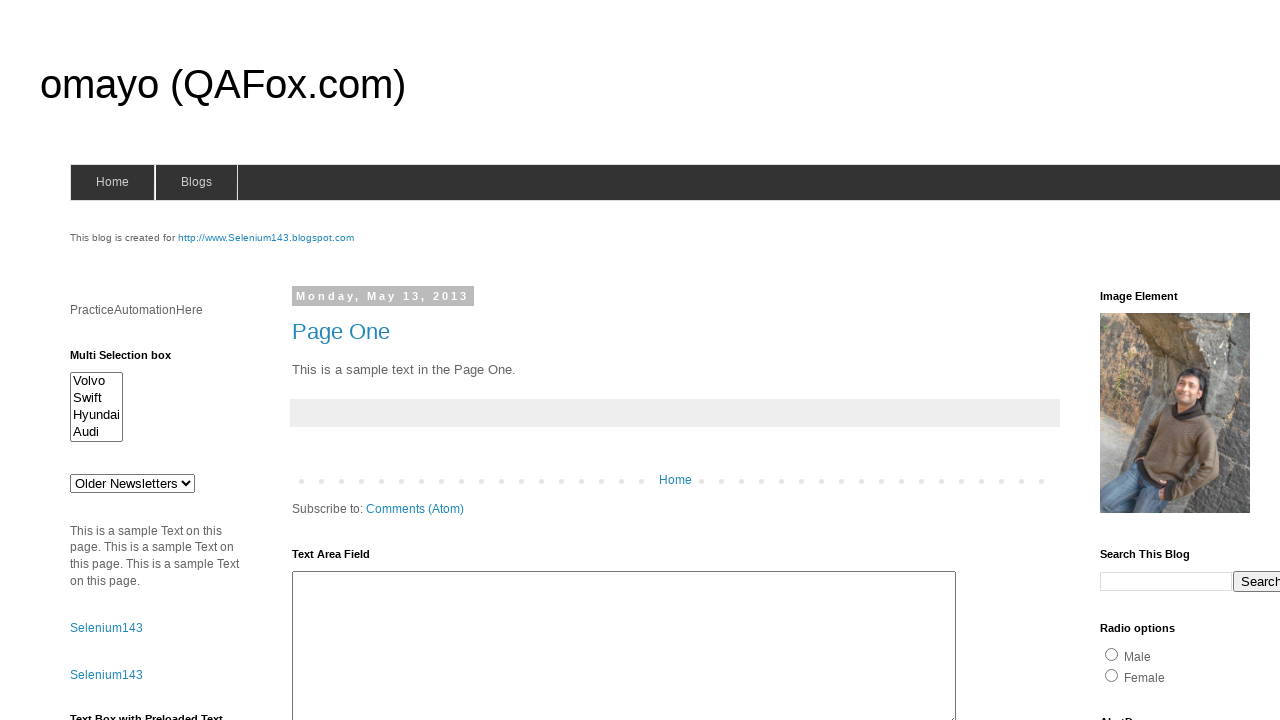

Selected first option (index 0) from dropdown on #multiselect1
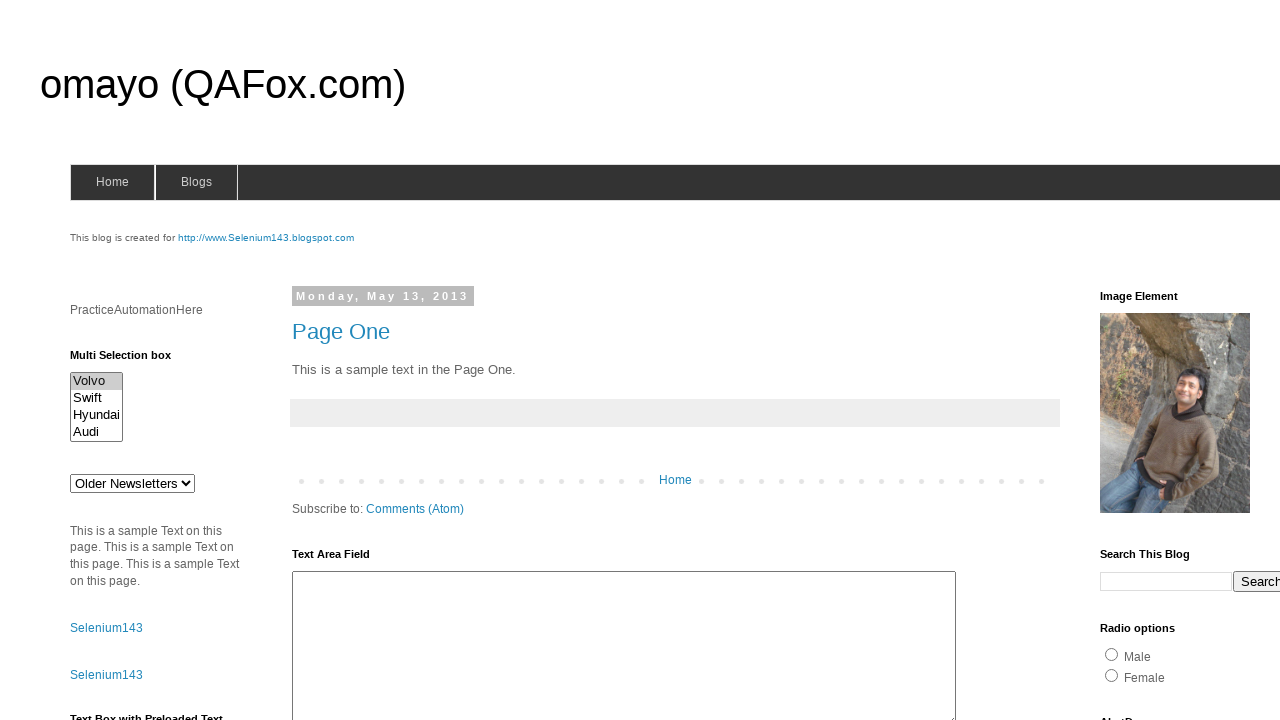

Selected multiple options (indices 0, 2, 3) from dropdown on #multiselect1
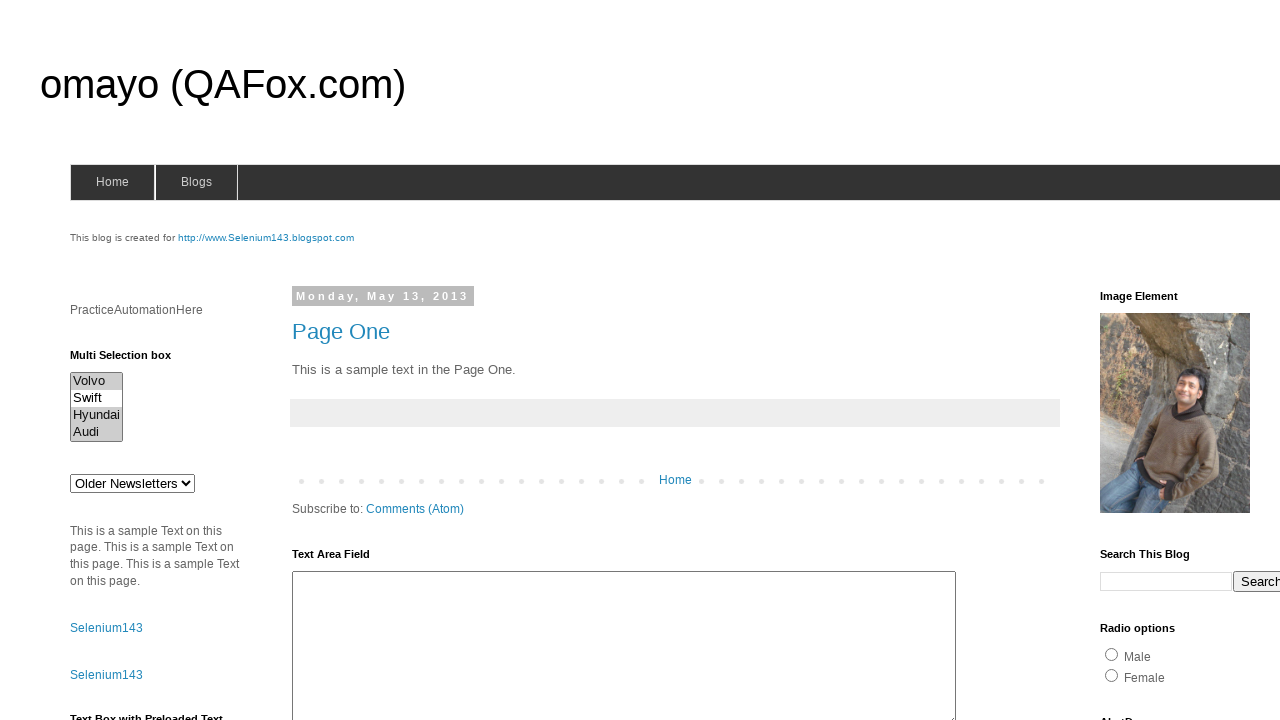

Deselected all options from dropdown on #multiselect1
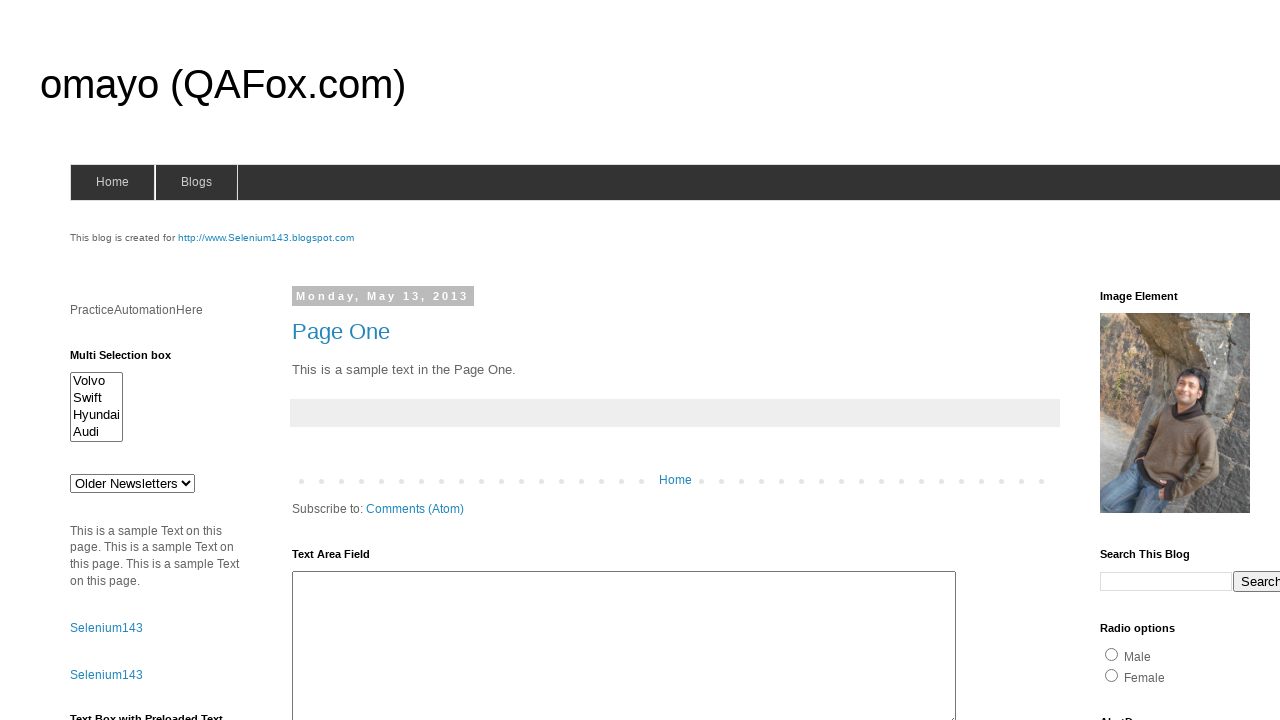

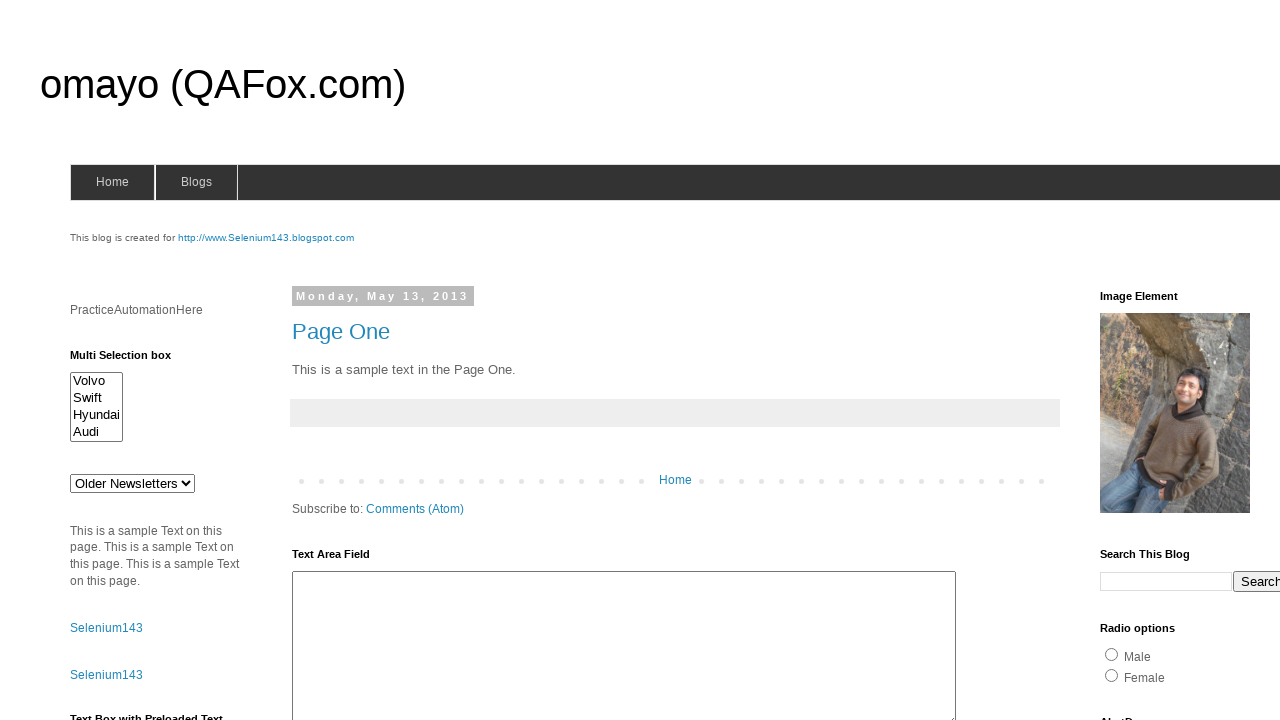